Navigates to a practice testing website and clicks on the "Web inputs" link to access the inputs practice page

Starting URL: https://practice.expandtesting.com

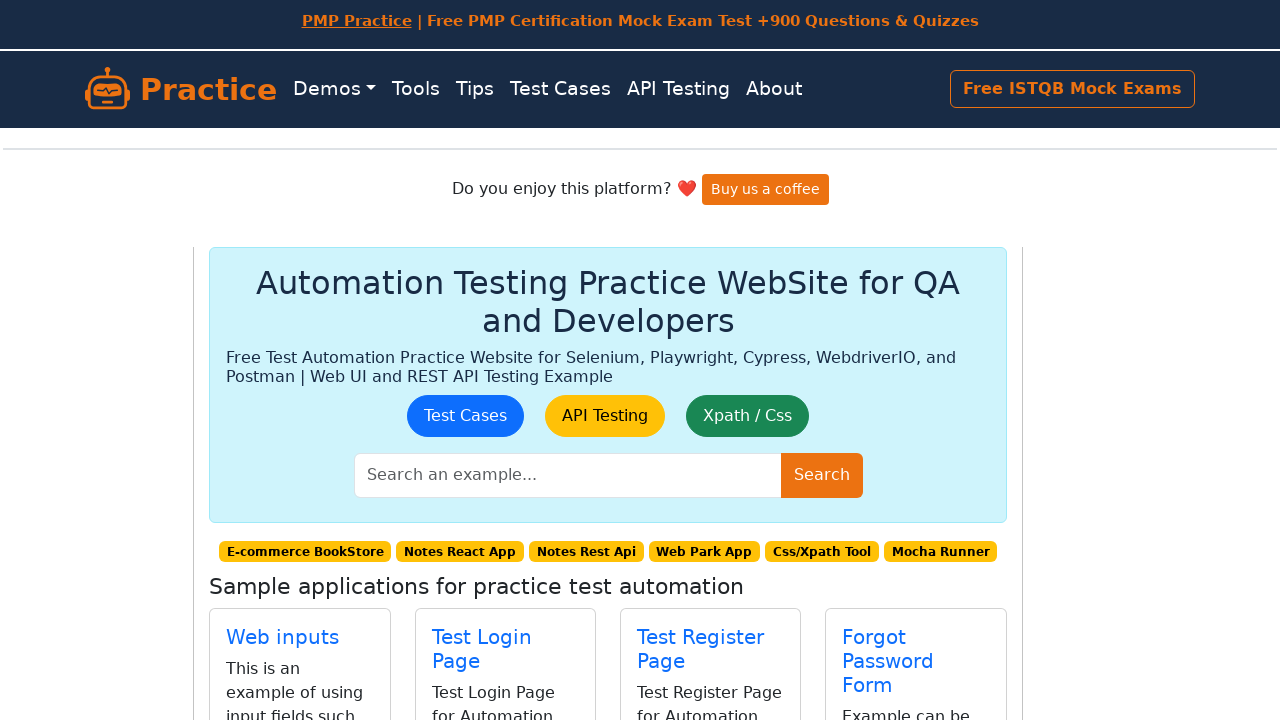

Navigated to practice testing website
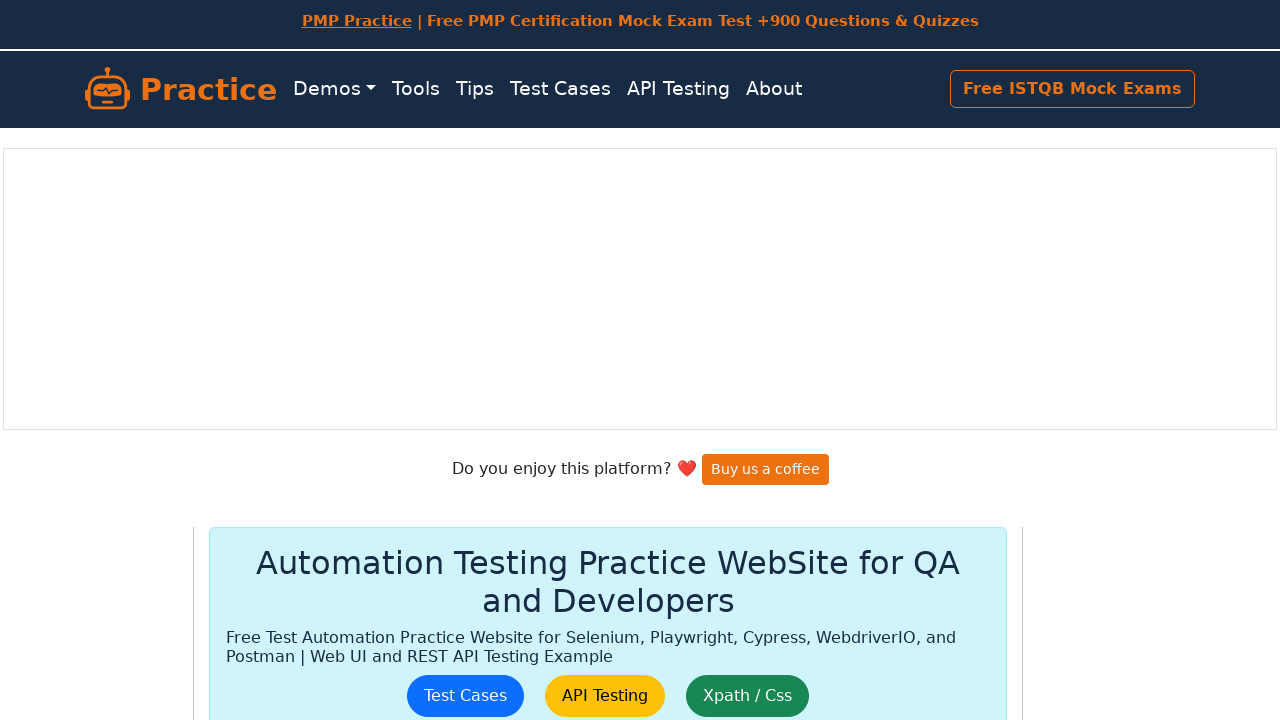

Clicked on 'Web inputs' link at (283, 400) on a:text('Web inputs')
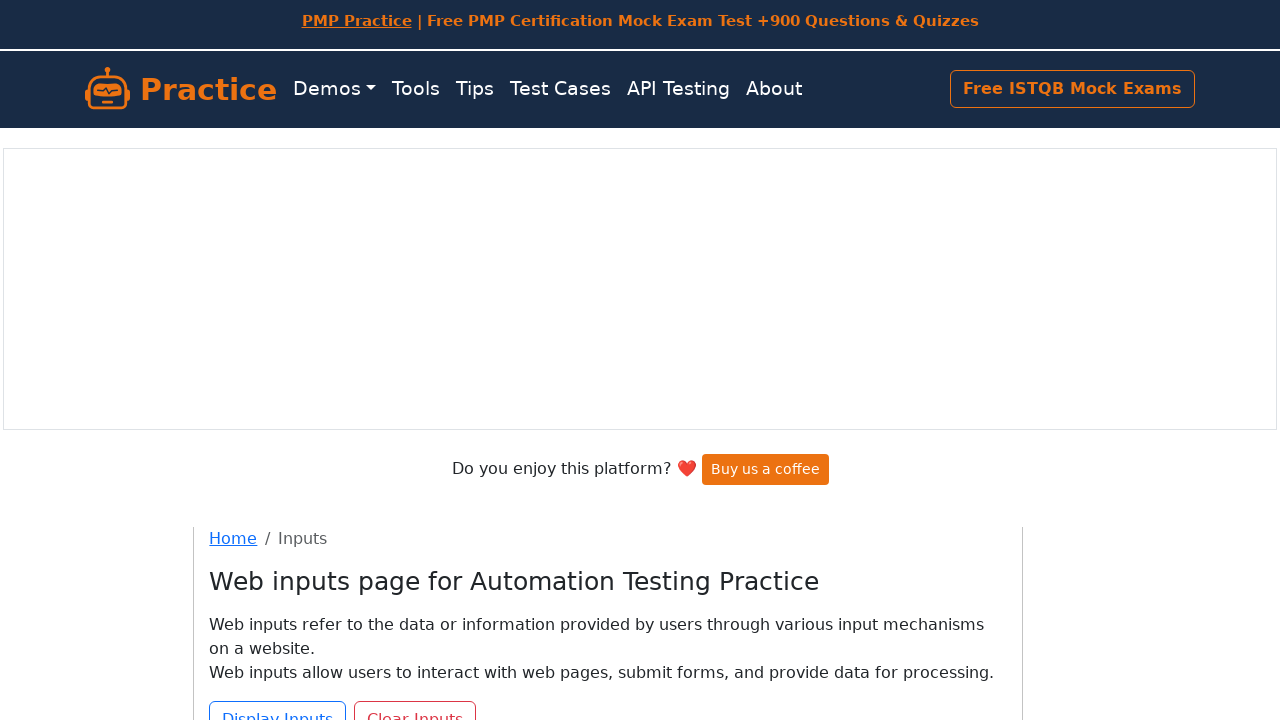

Successfully navigated to inputs practice page
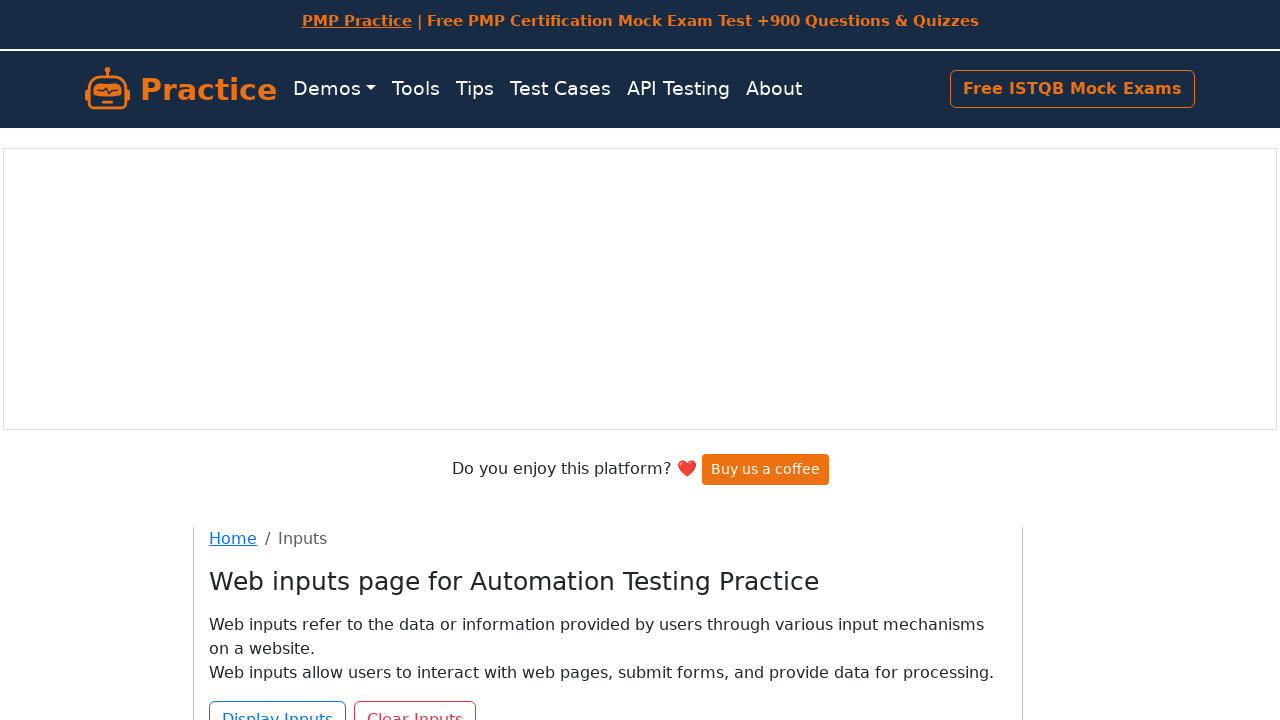

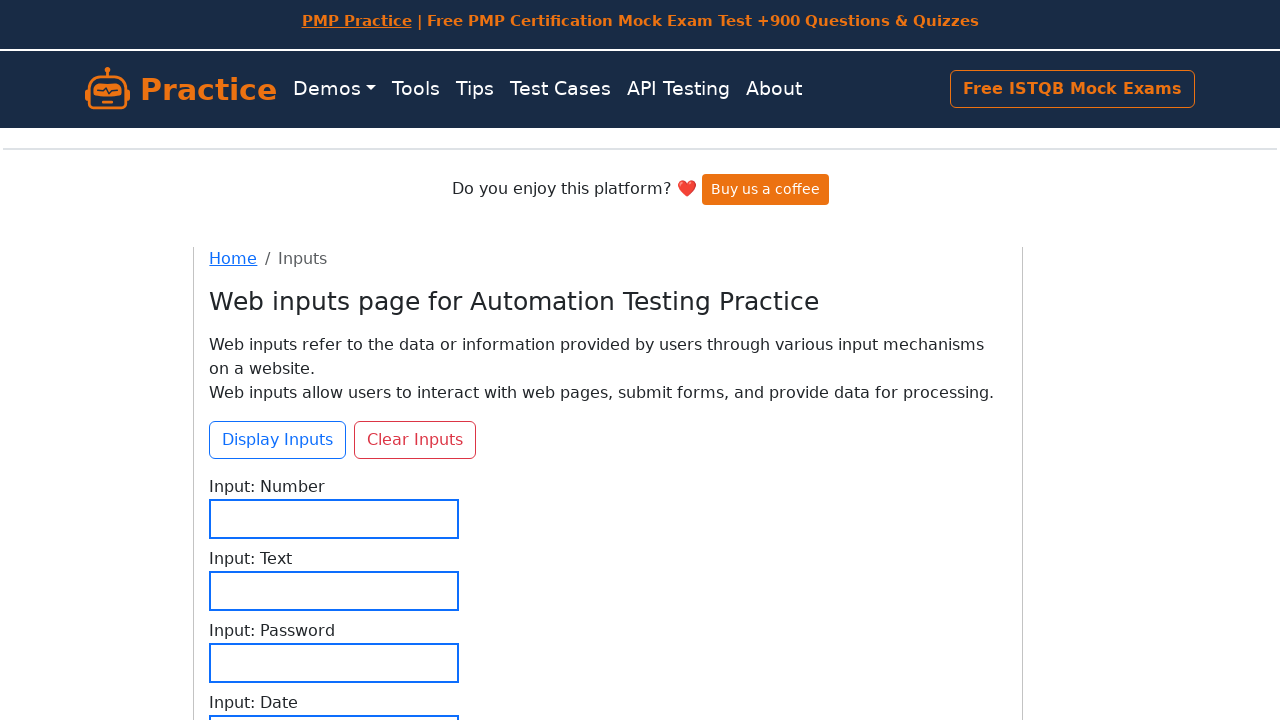